Tests drag and drop functionality by dragging an element and dropping it onto a target container

Starting URL: https://grotechminds.com/drag-and-drop/

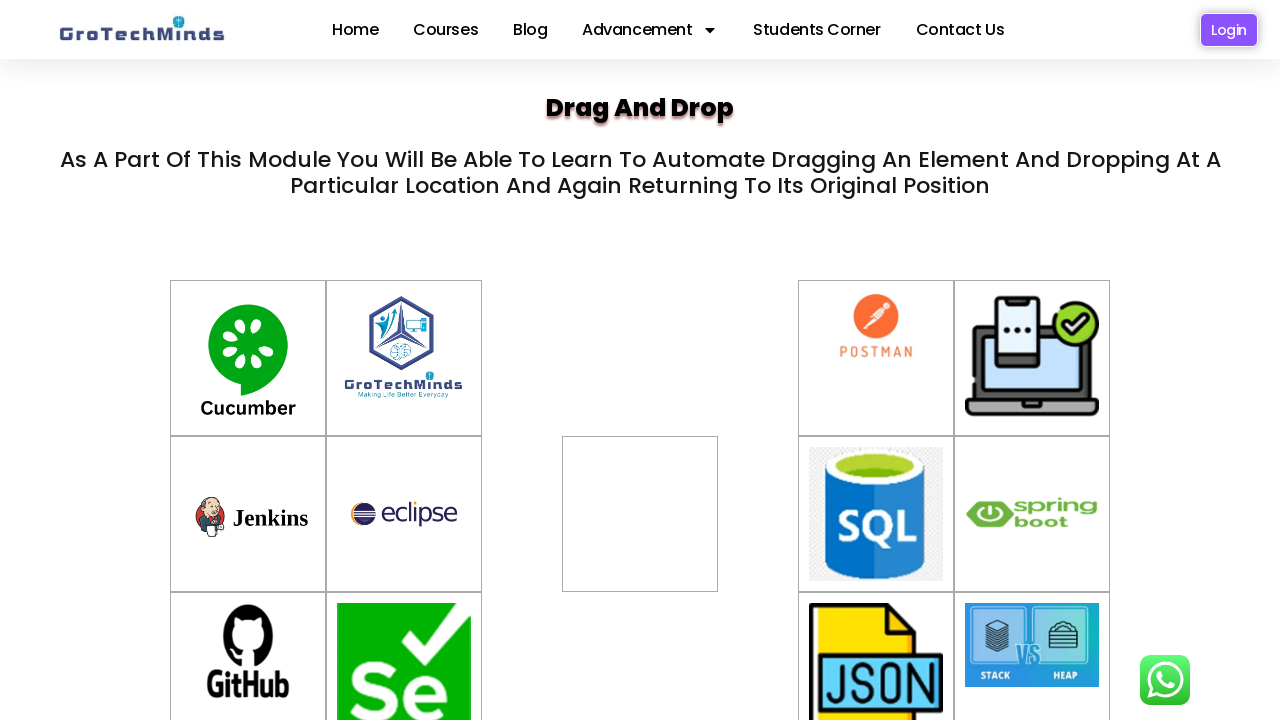

Located draggable element with id 'drag1'
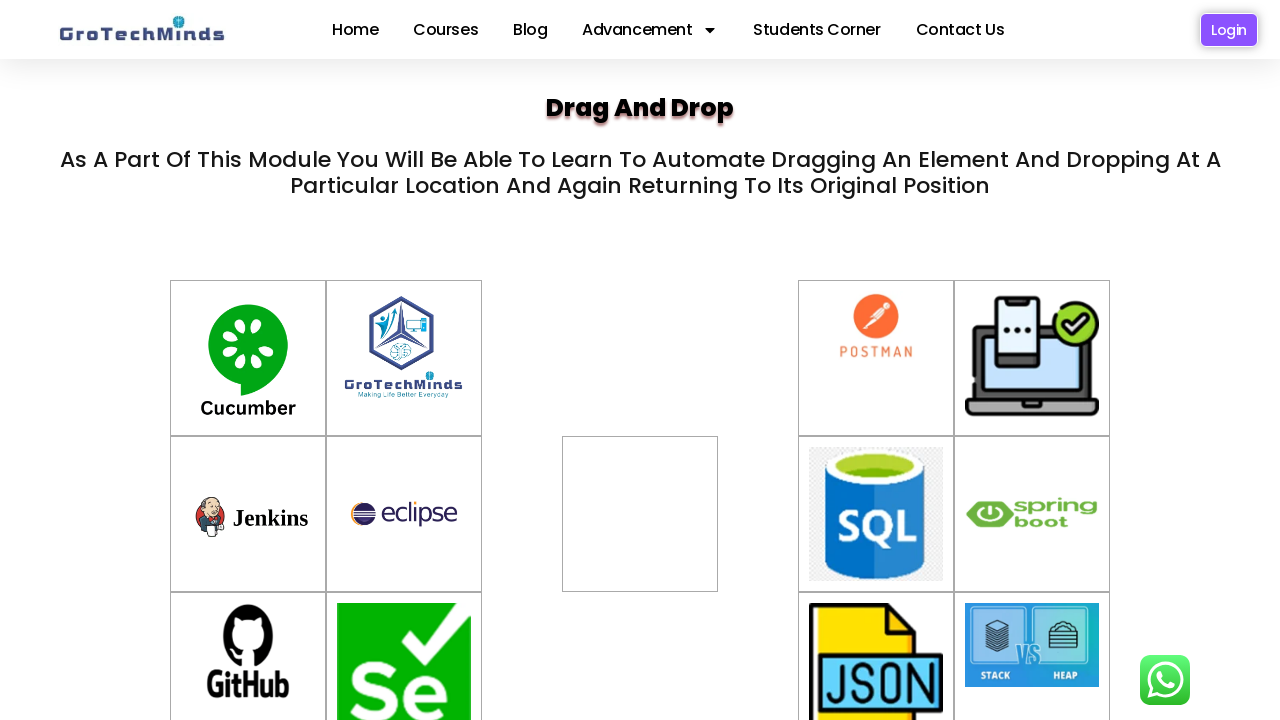

Located drop target with id 'div2'
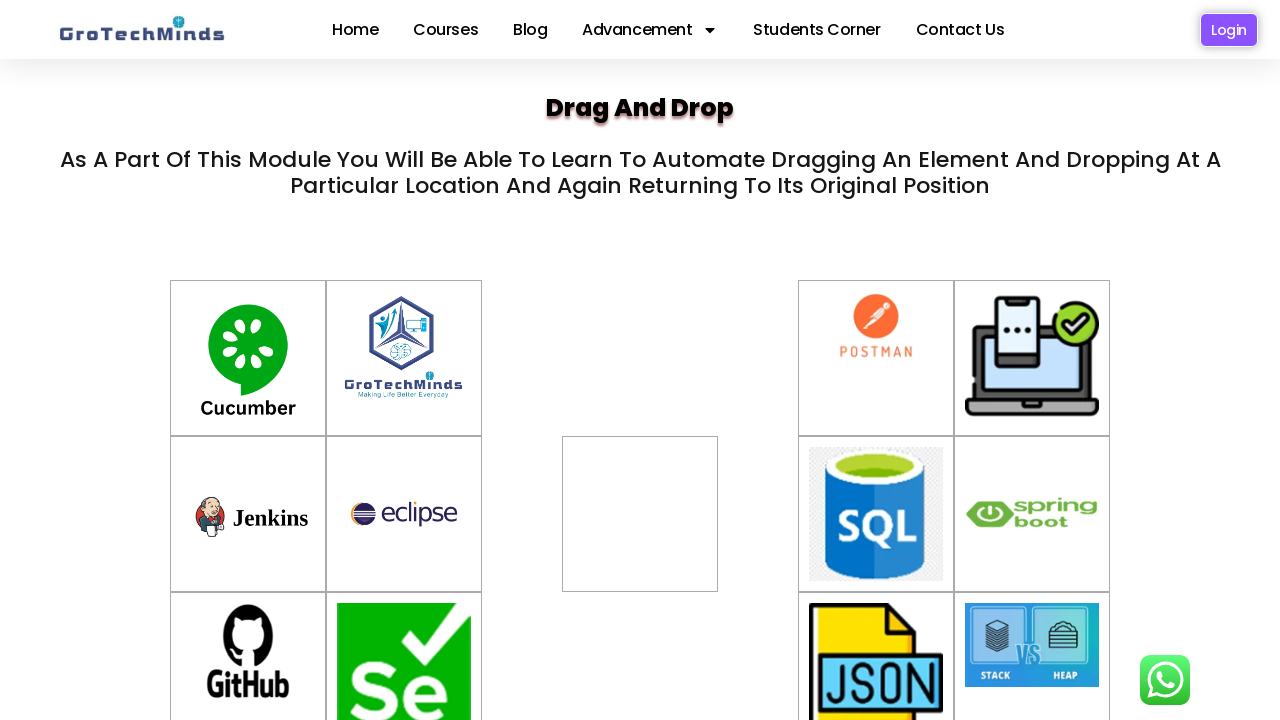

Dragged element 'drag1' and dropped it onto target 'div2' at (640, 514)
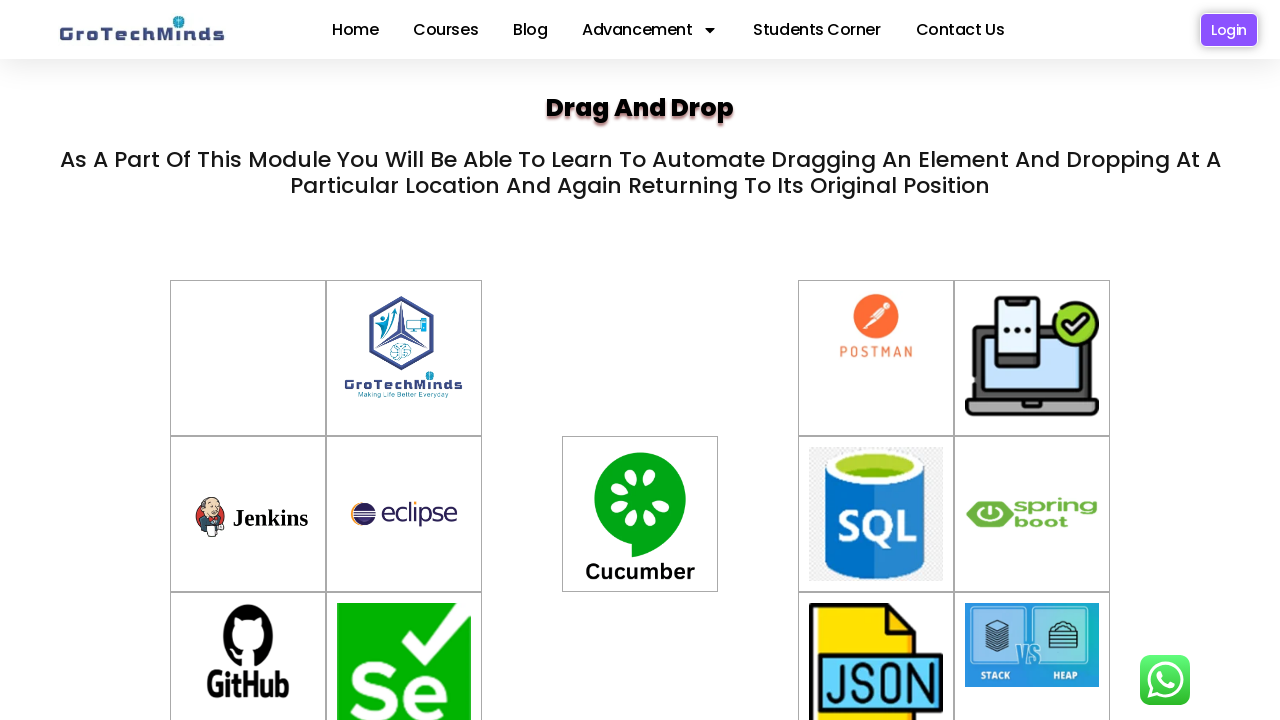

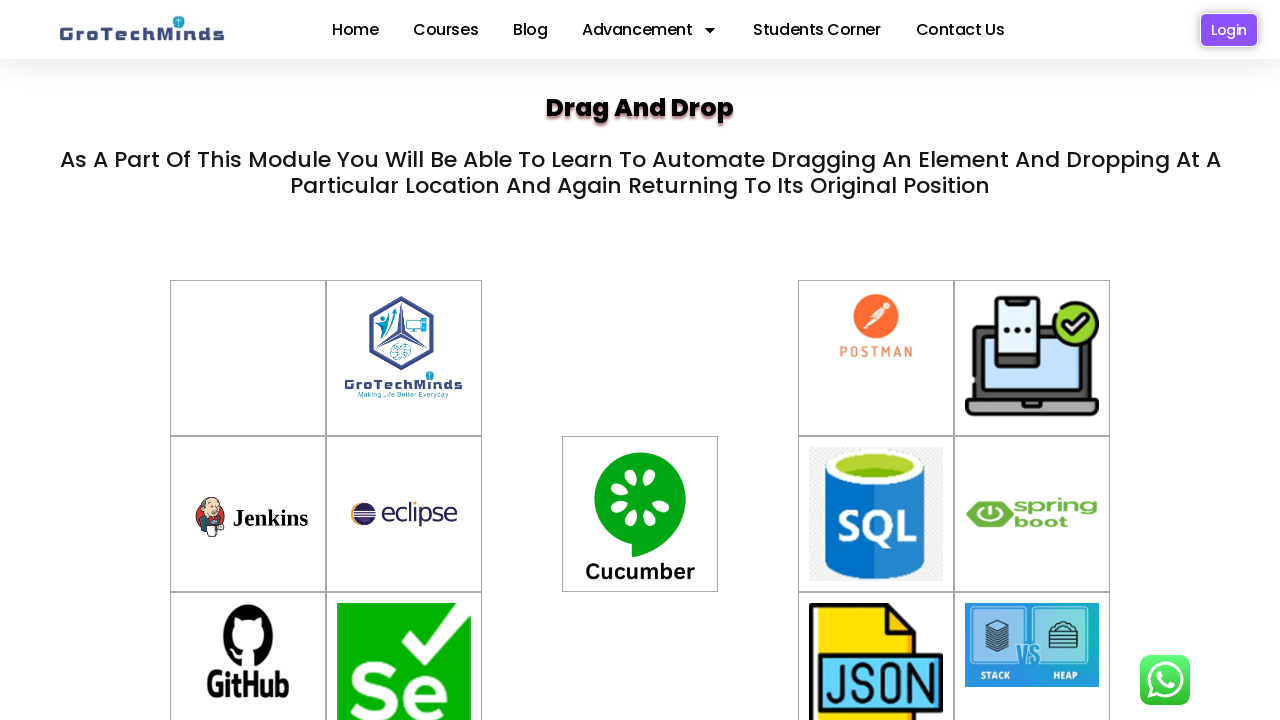